Tests the travel search functionality on settour.com.tw by clicking the Taiwan tab, performing a search, scrolling through results to load all products, and clicking on the first product link to view its details in a new window.

Starting URL: https://www.settour.com.tw/

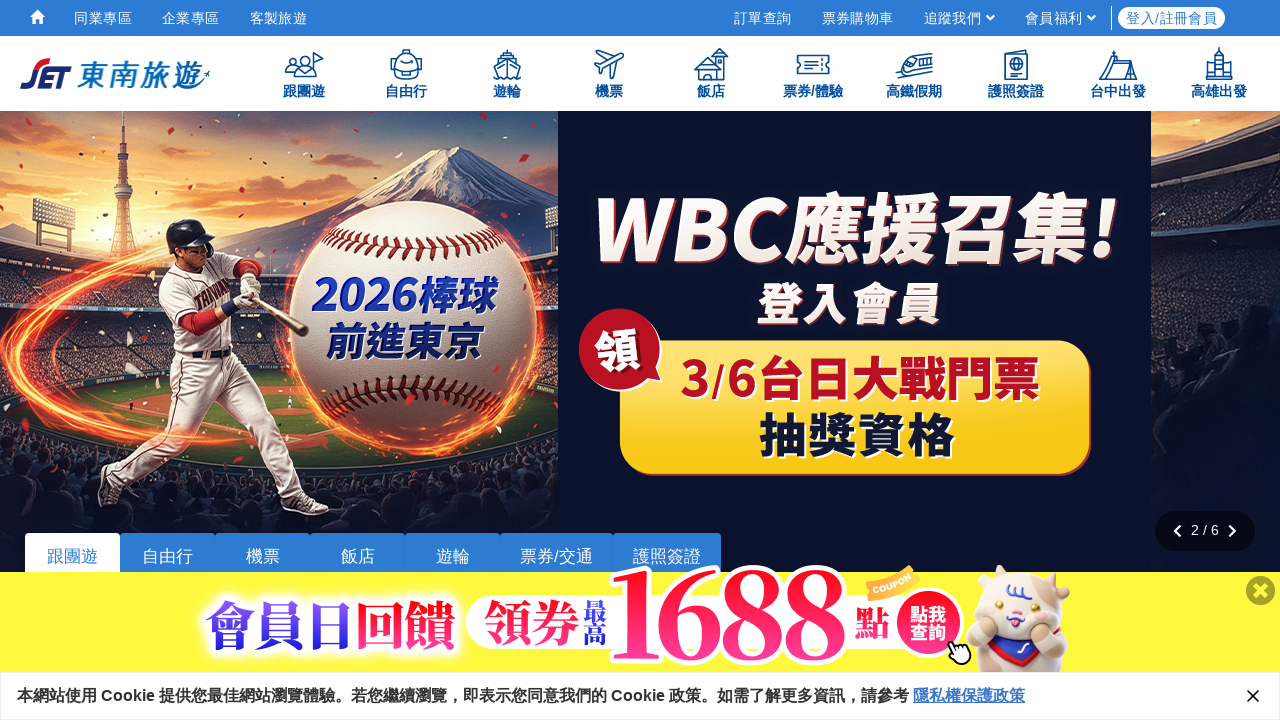

Closed advertisement banner at (1261, 592) on //*[@id="belt-close-box"]
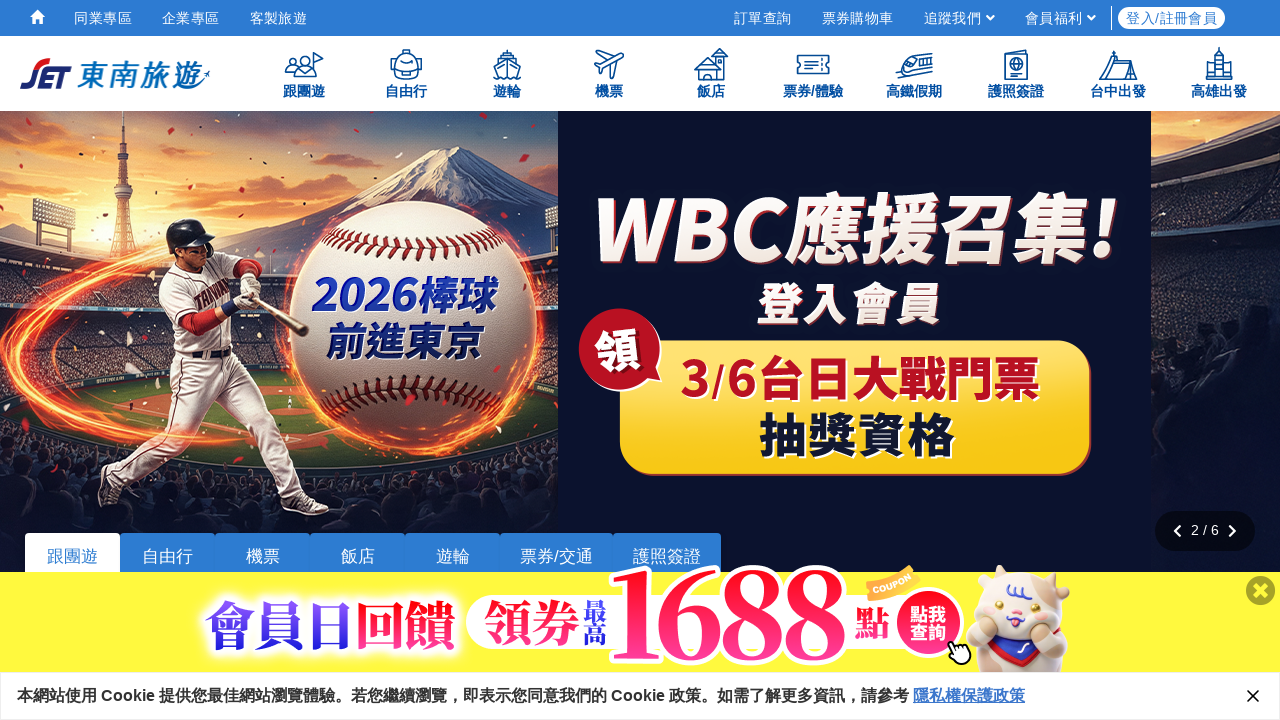

Clicked the Taiwan tab at (151, 361) on xpath=//*[@id="searchBar_tour"]/ul/li[2]/a
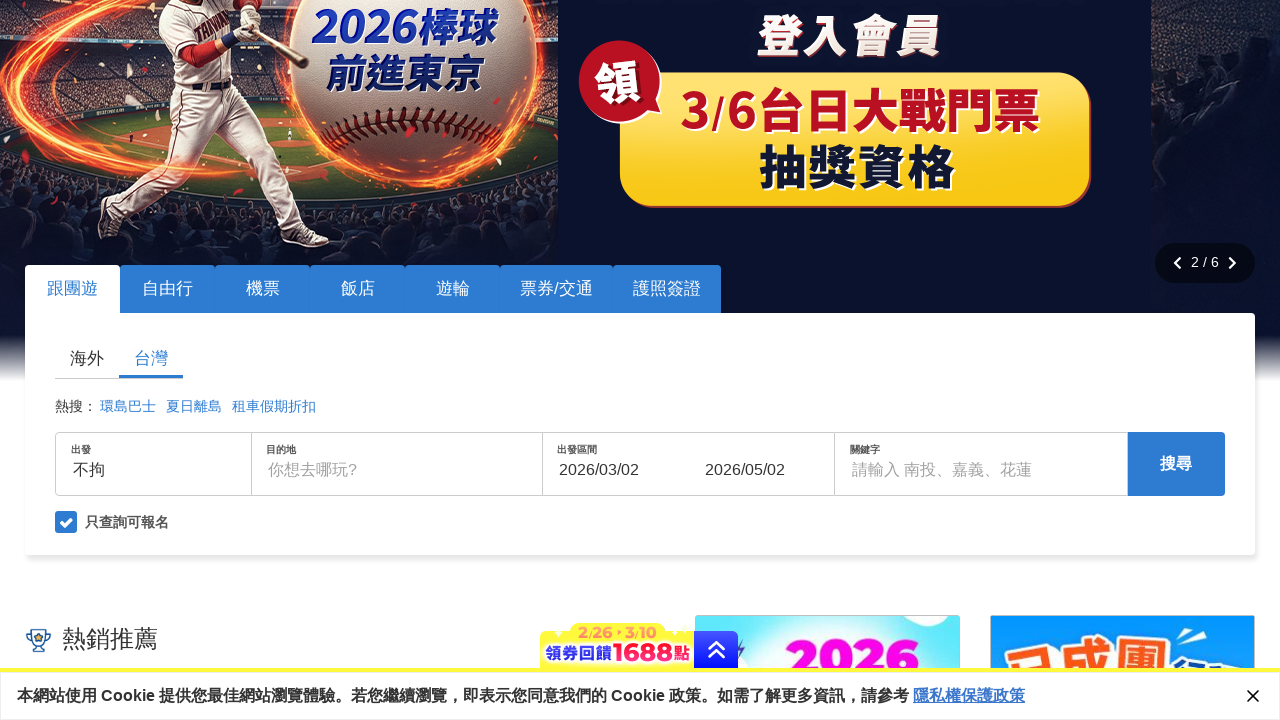

Clicked the search button at (1176, 464) on #dtSearchBtn
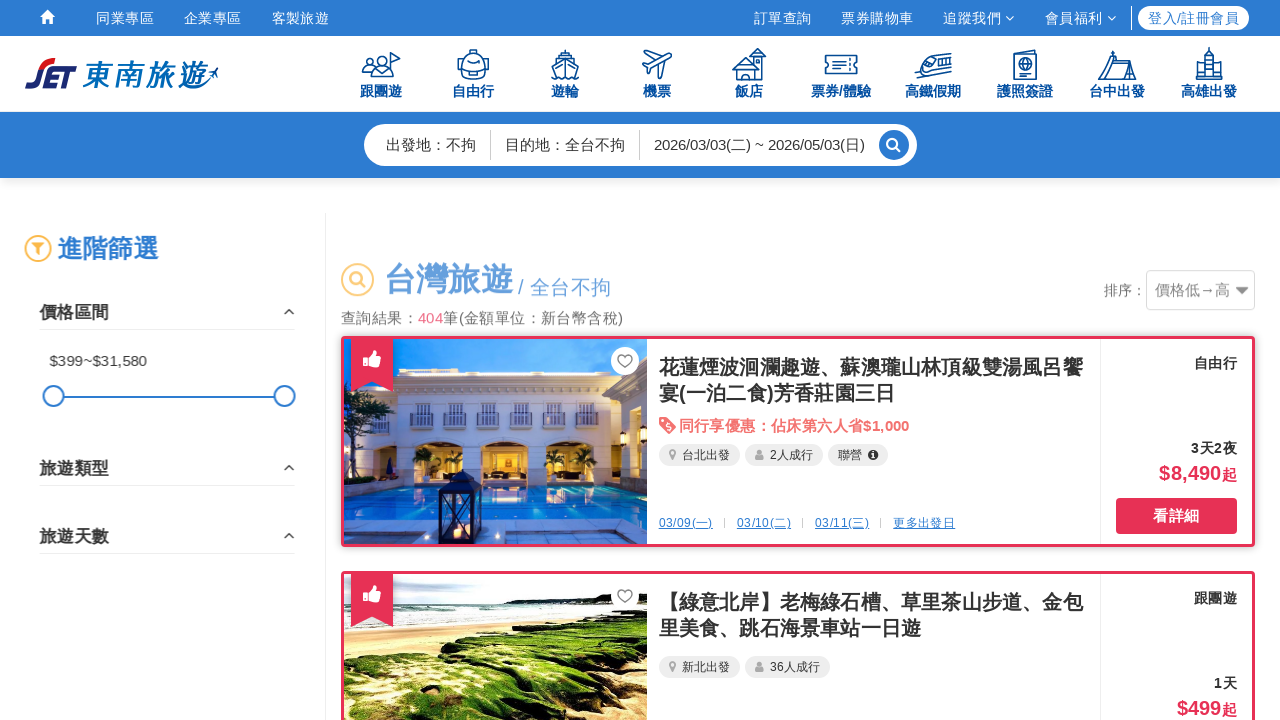

Search results loaded and visible
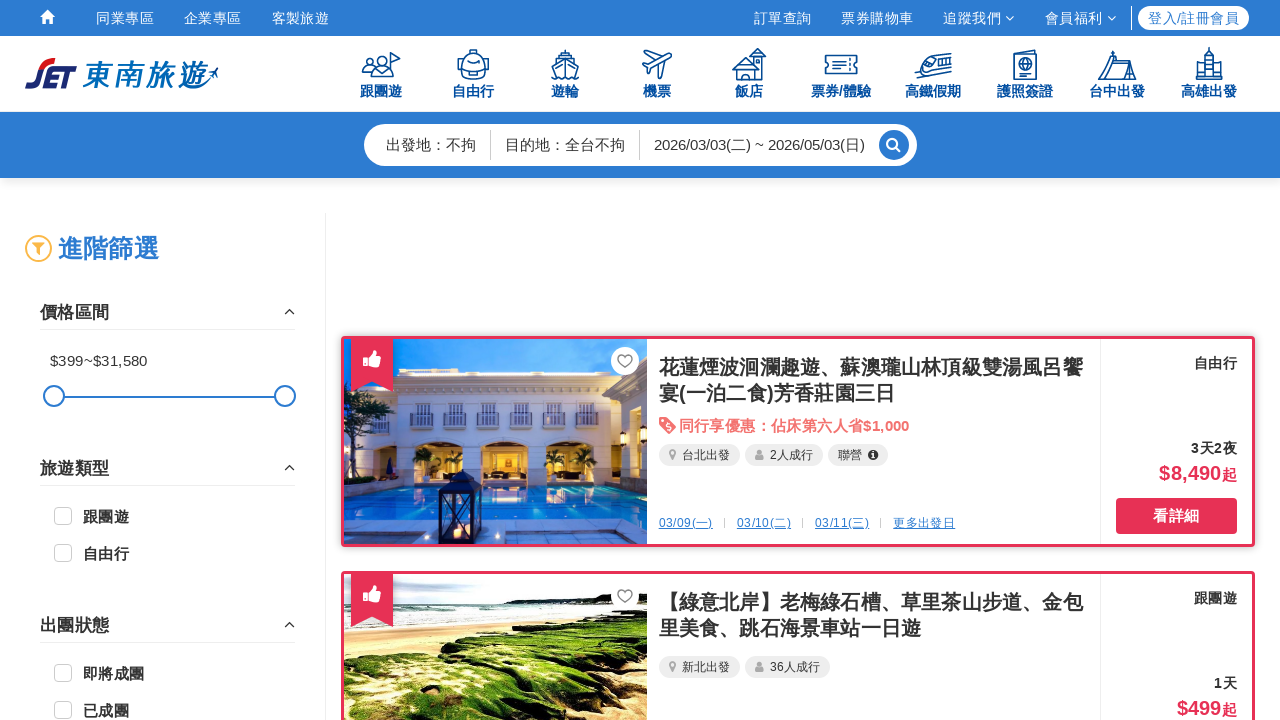

Scrolled down to load more products
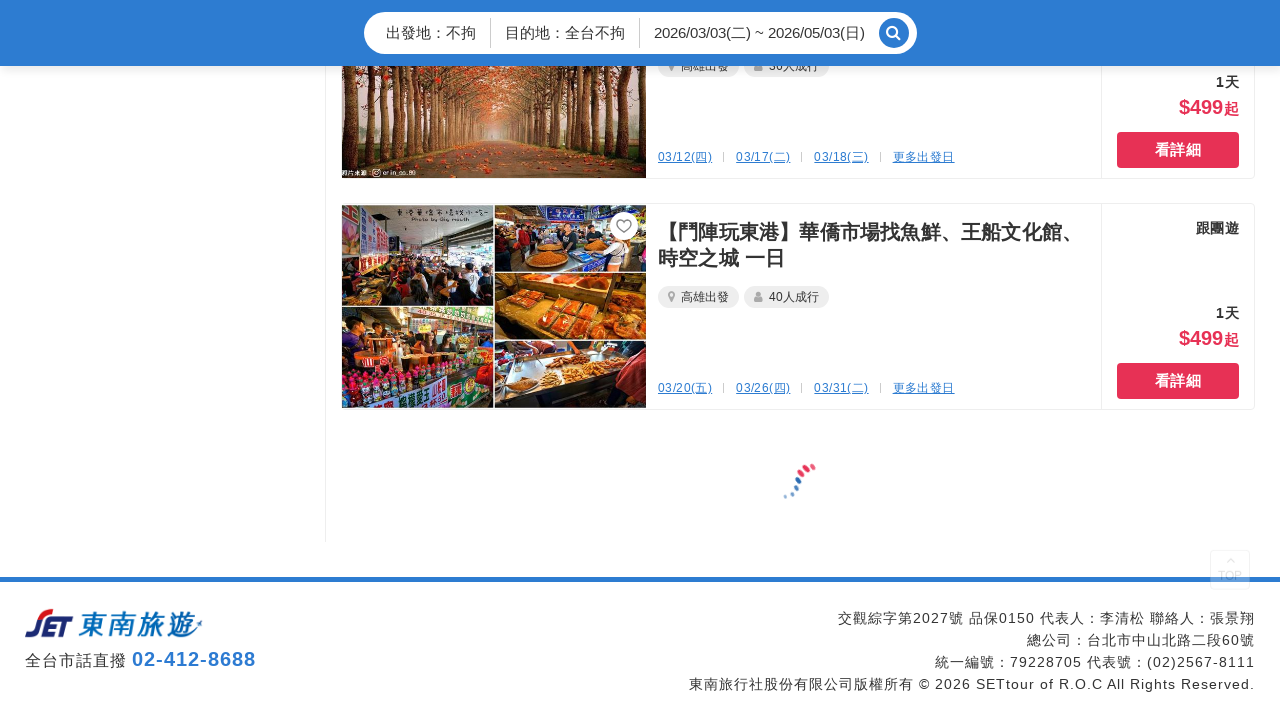

Waited for products to load after scroll
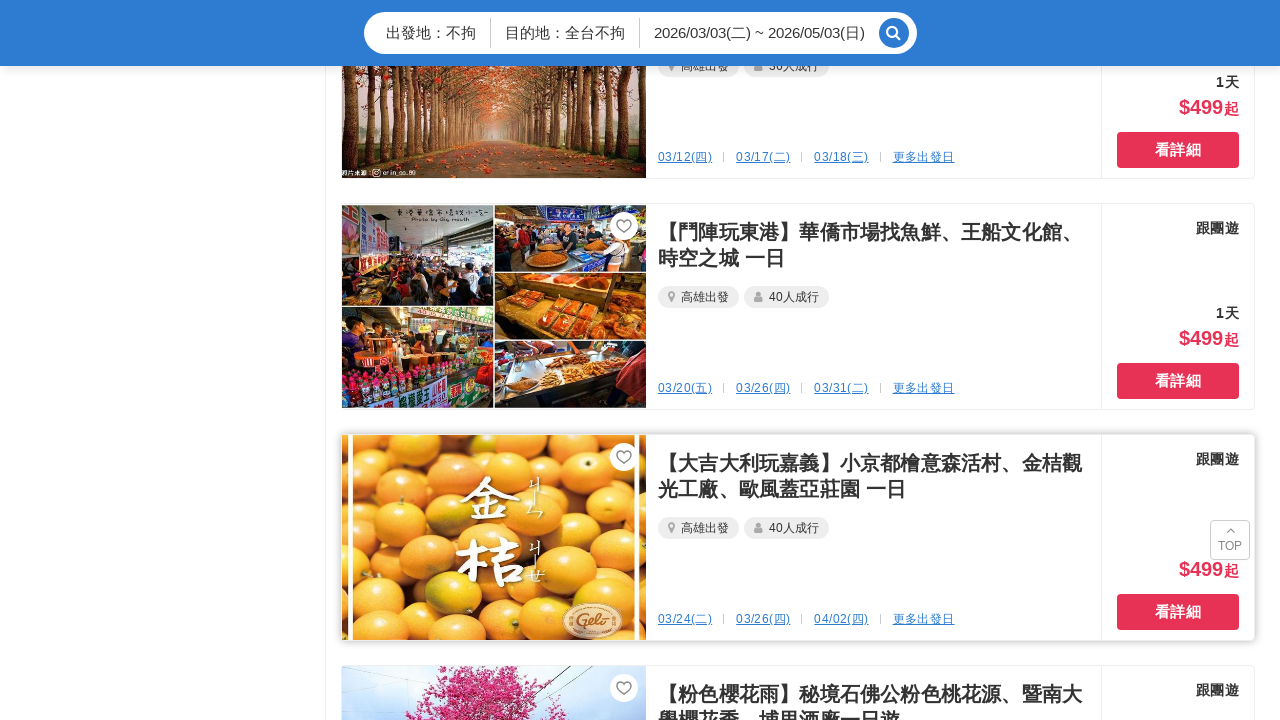

Scrolled down to load more products
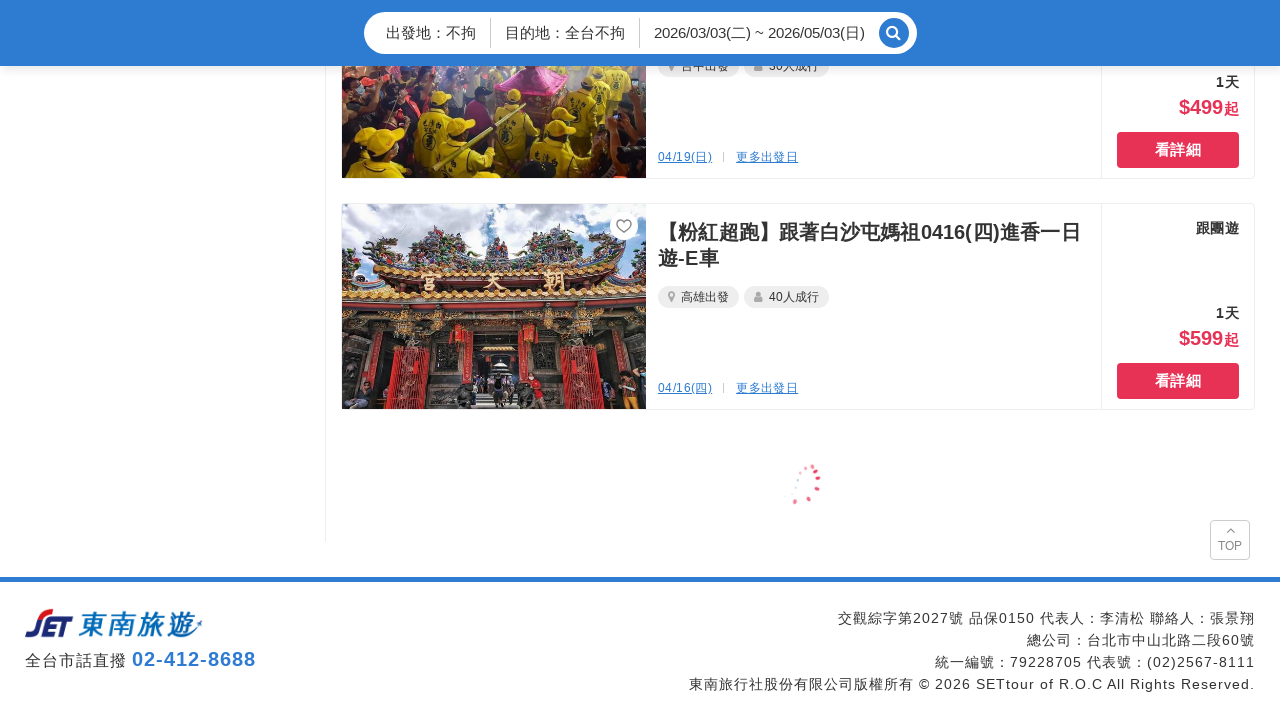

Waited for products to load after scroll
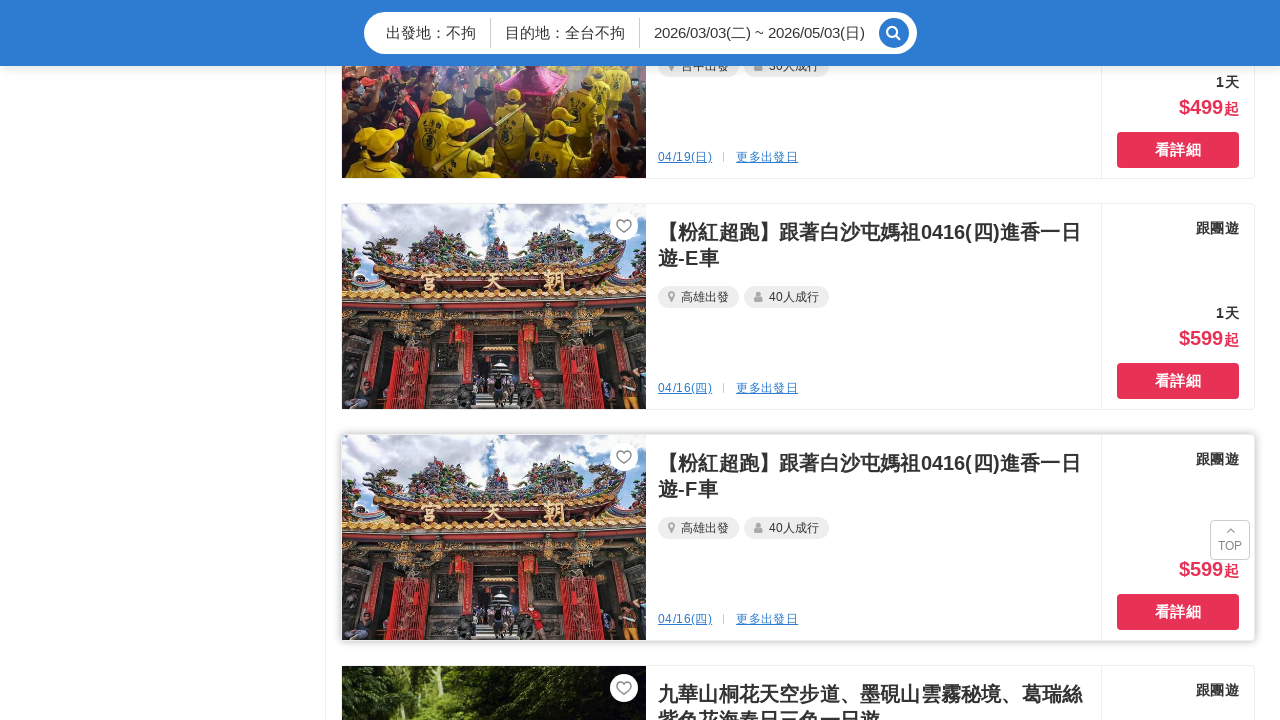

Scrolled down to load more products
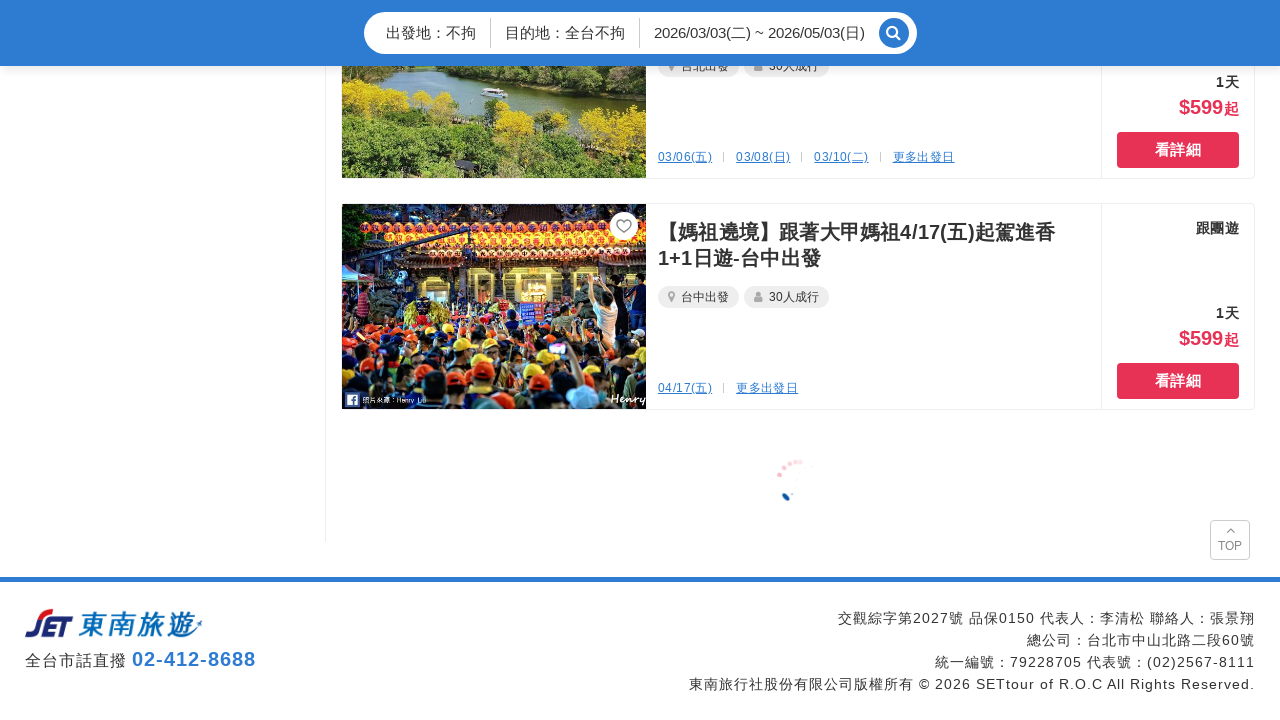

Waited for products to load after scroll
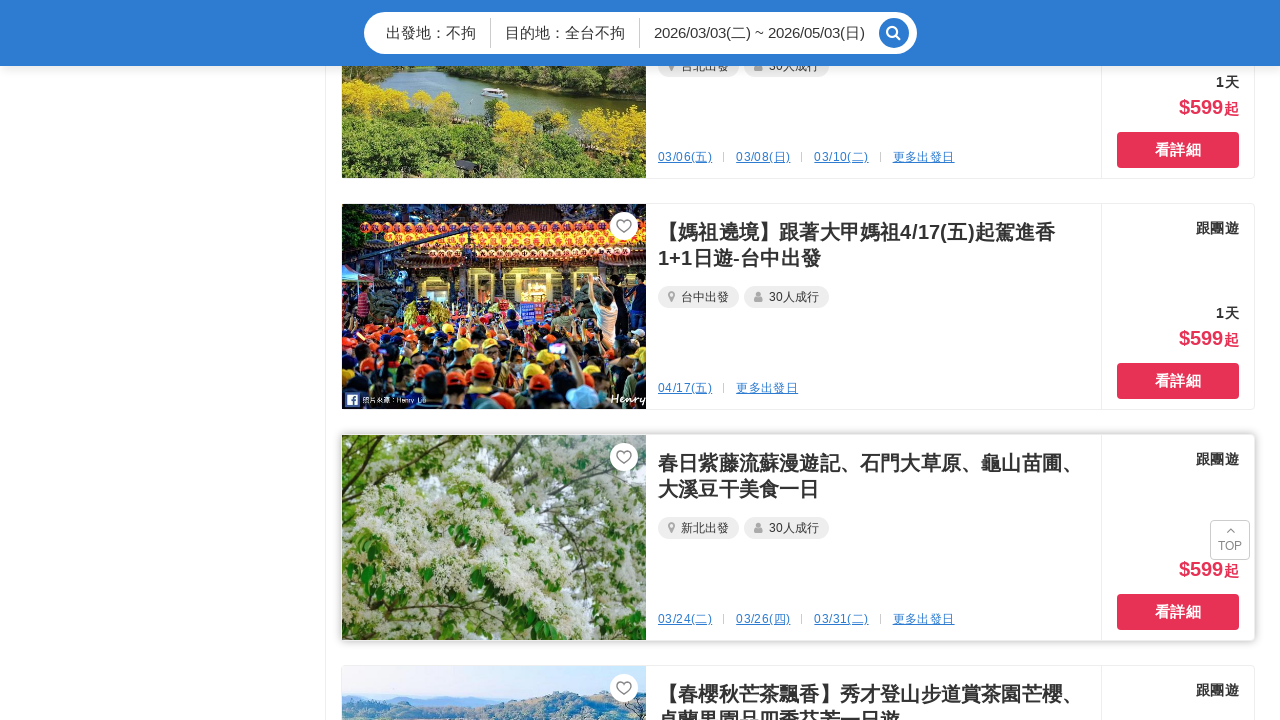

Clicked on the first product link at (871, 348) on xpath=//*[@id="content"]/div/div/div[1]/div/div/div[2]/div/section[2]/div[1]/art
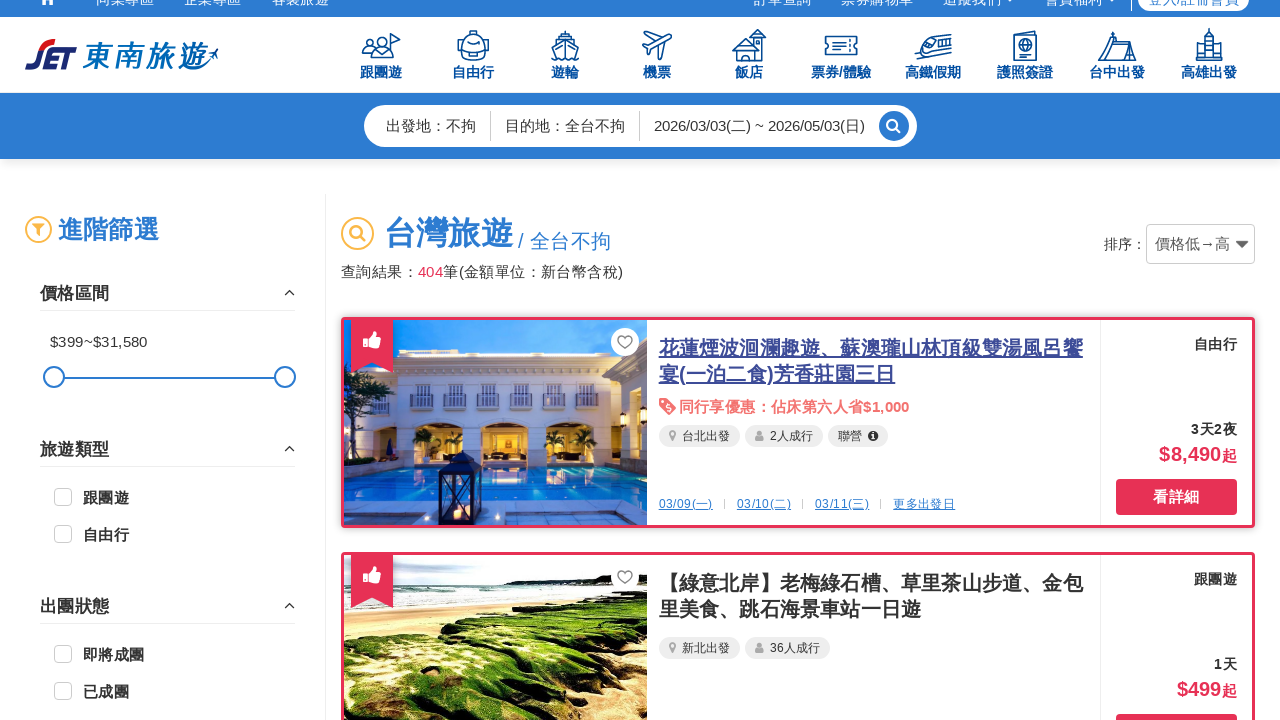

Waited for new page/tab to open
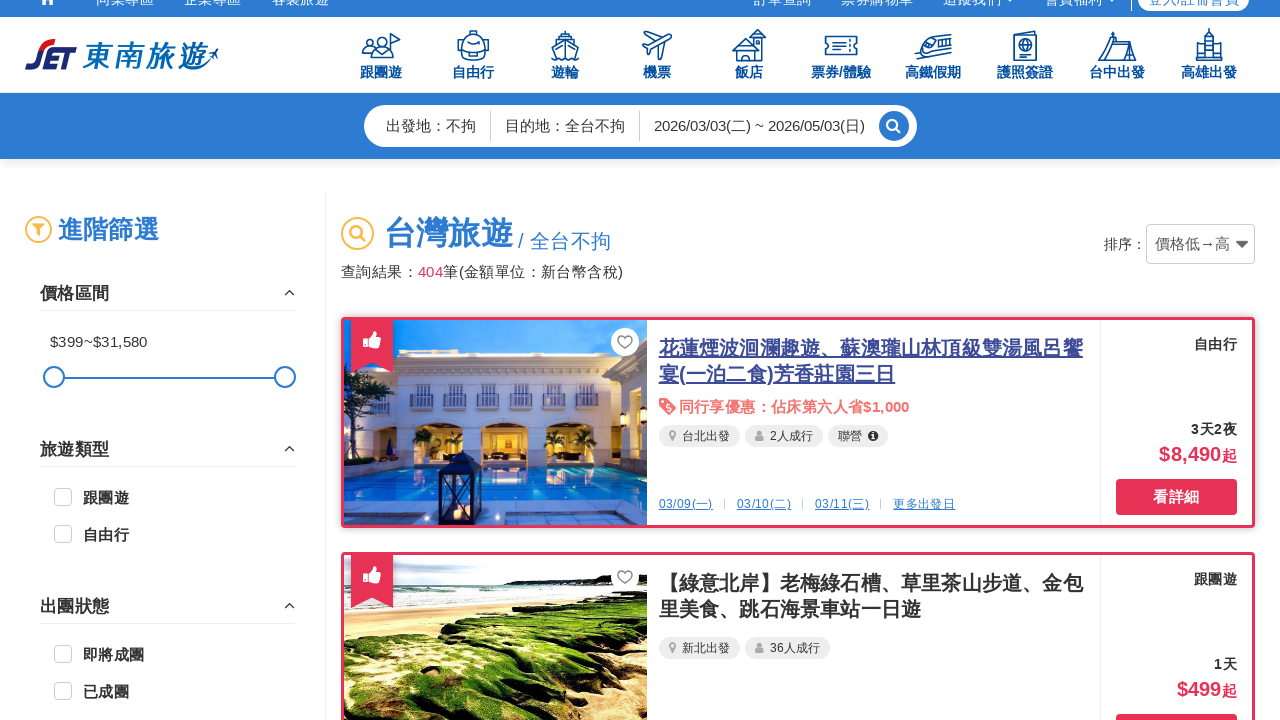

Switched to new product details page
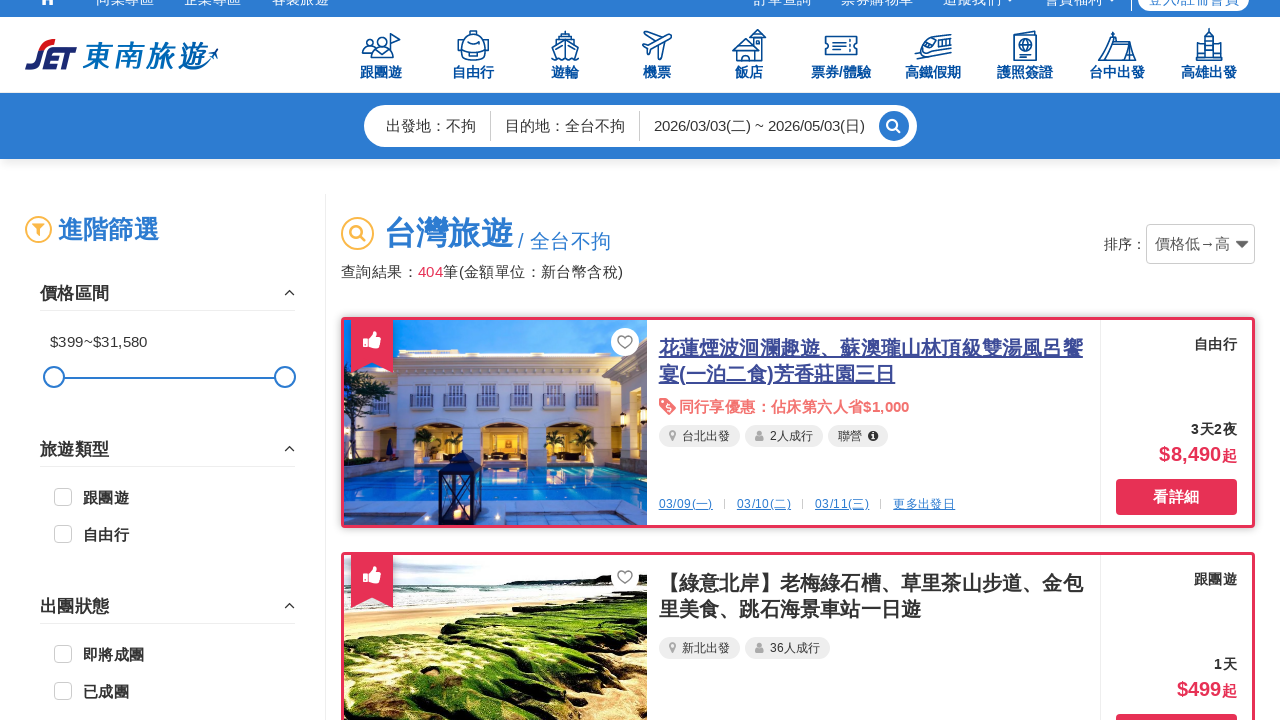

Product page navbar loaded
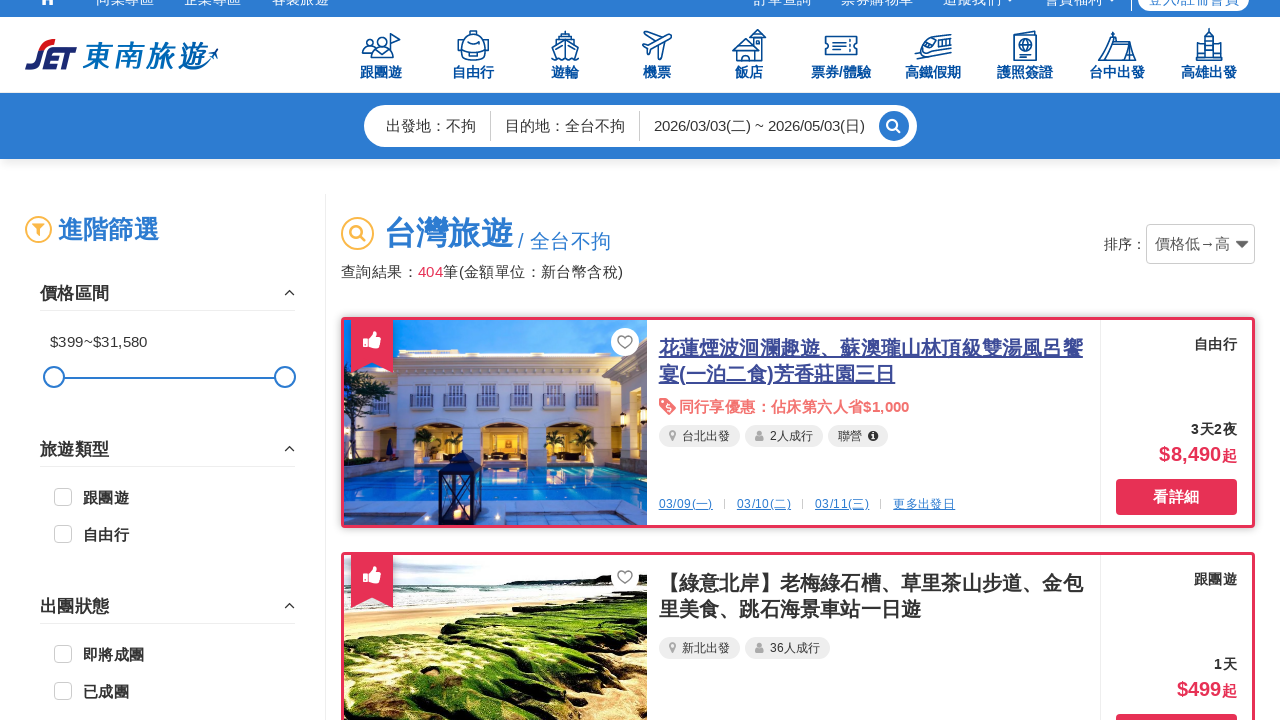

Product title is now visible on the page
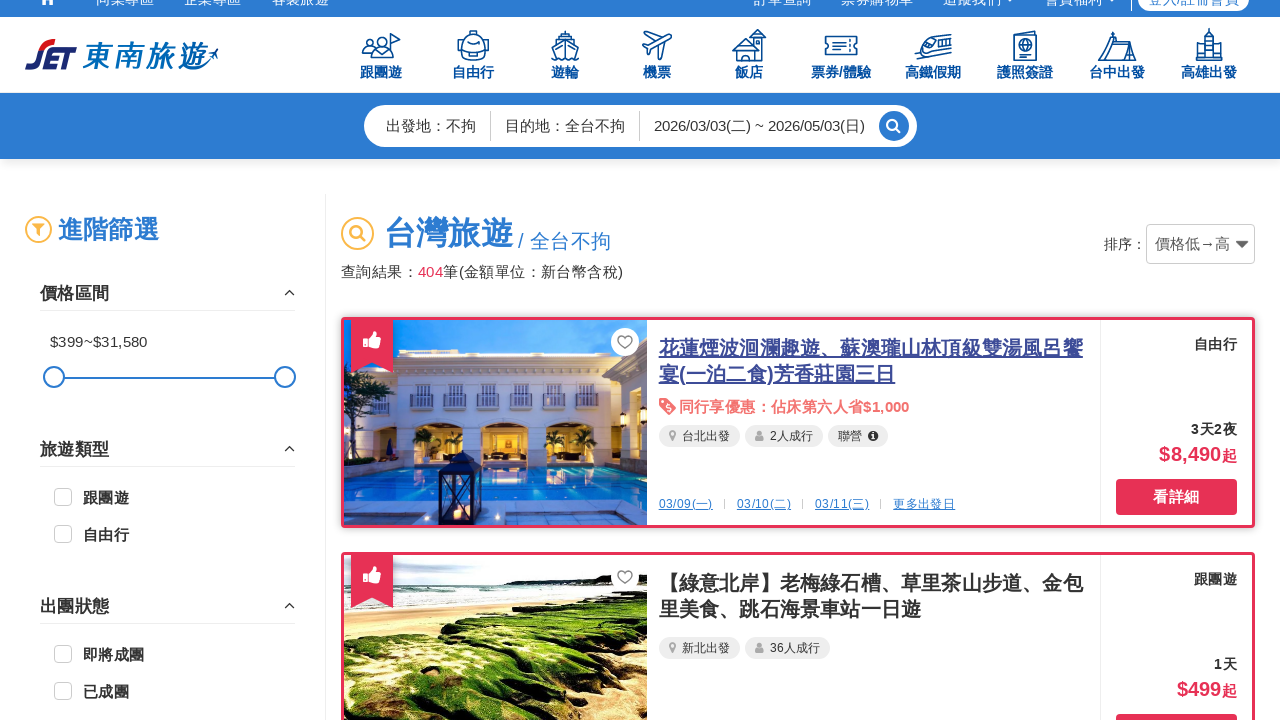

Closed the product details page/tab
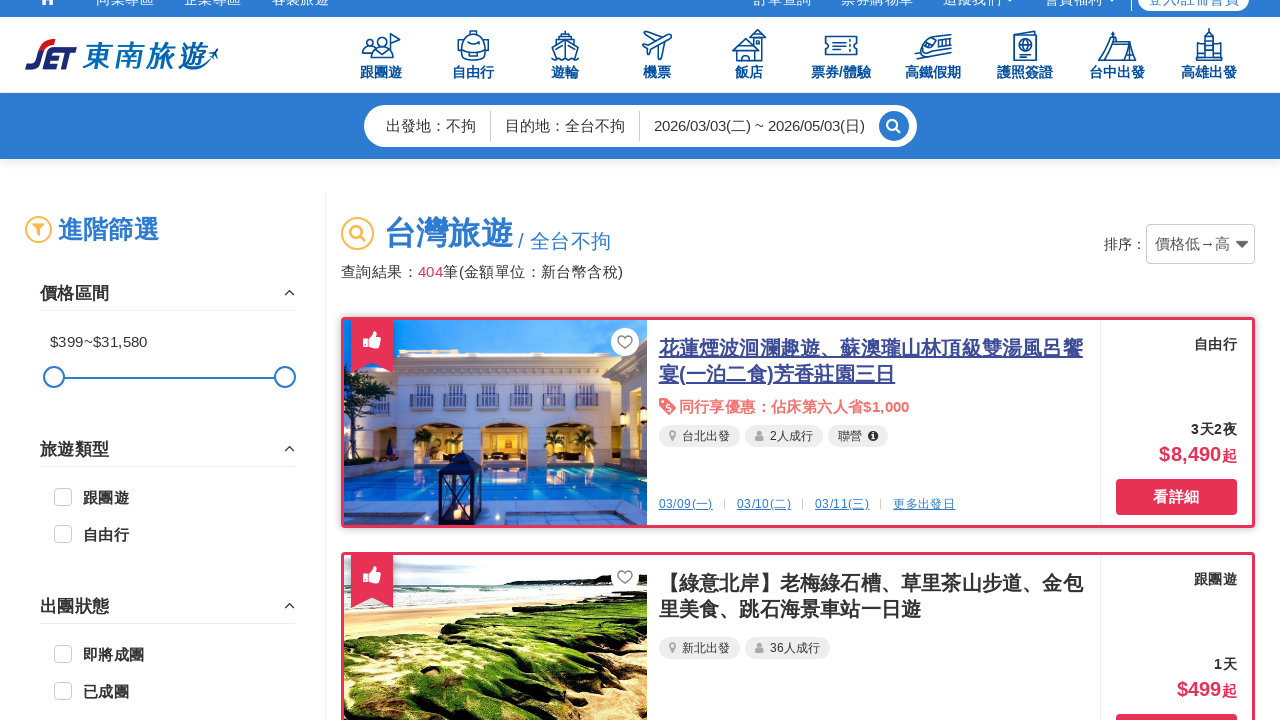

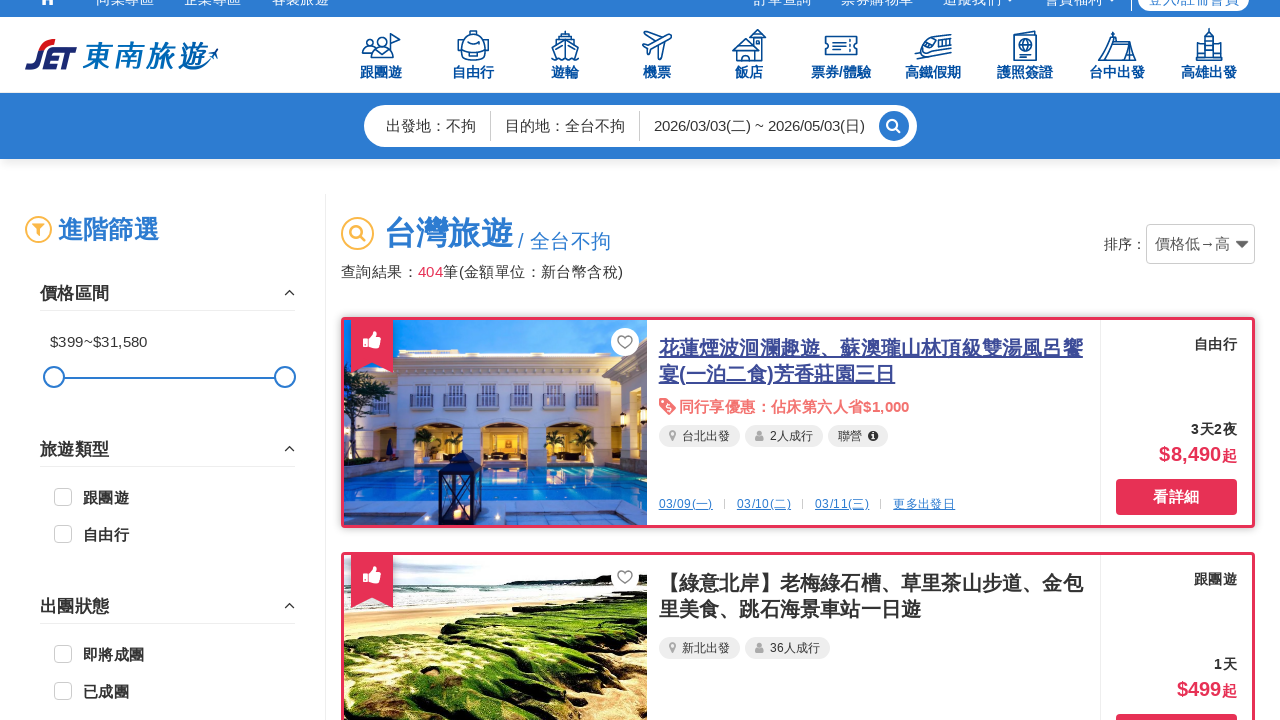